Tests the Automation Exercise website by verifying the number of links on the page, navigating to Products section, and confirming the special offer image is displayed

Starting URL: https://www.automationexercise.com/

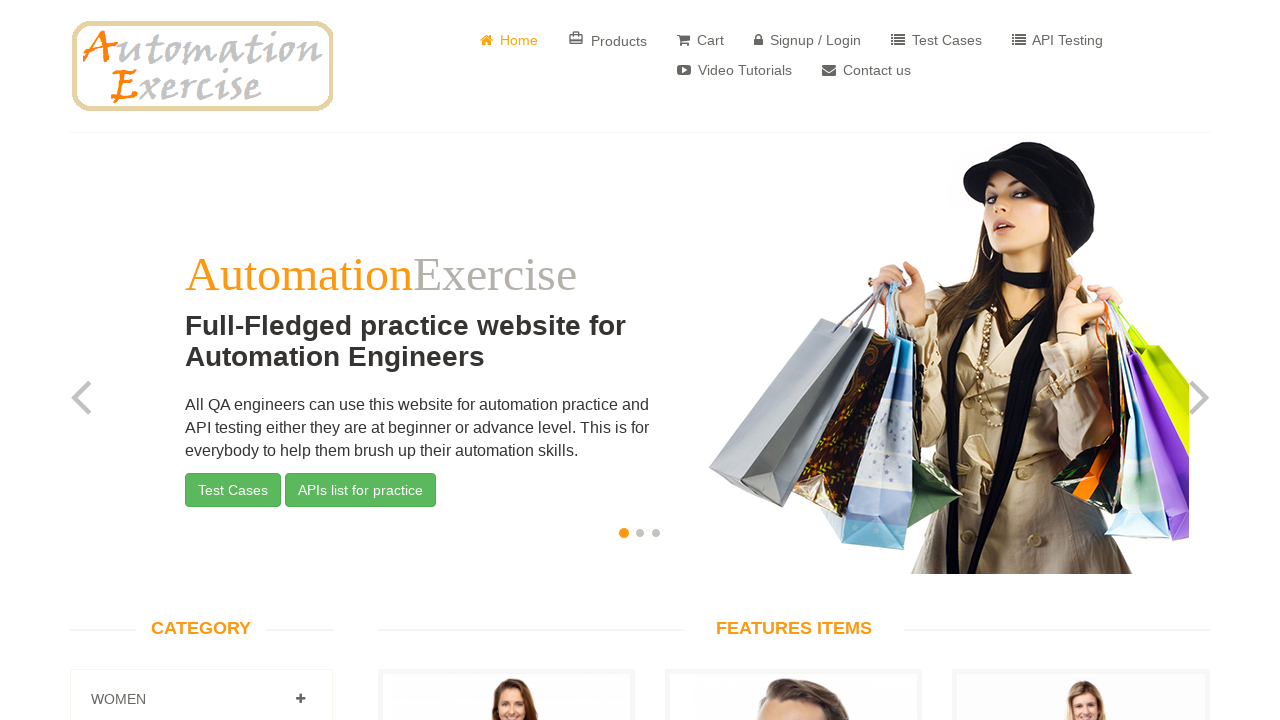

Retrieved all links on the page
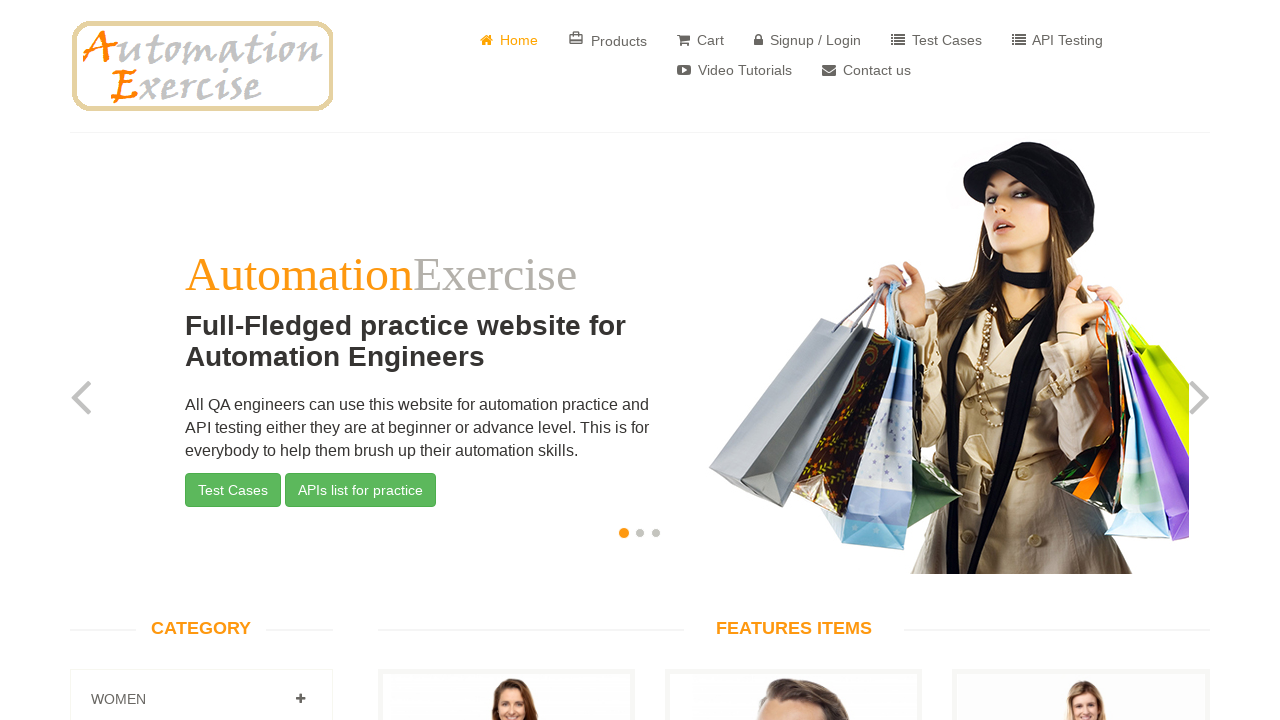

Verified that 147 links are present on the page
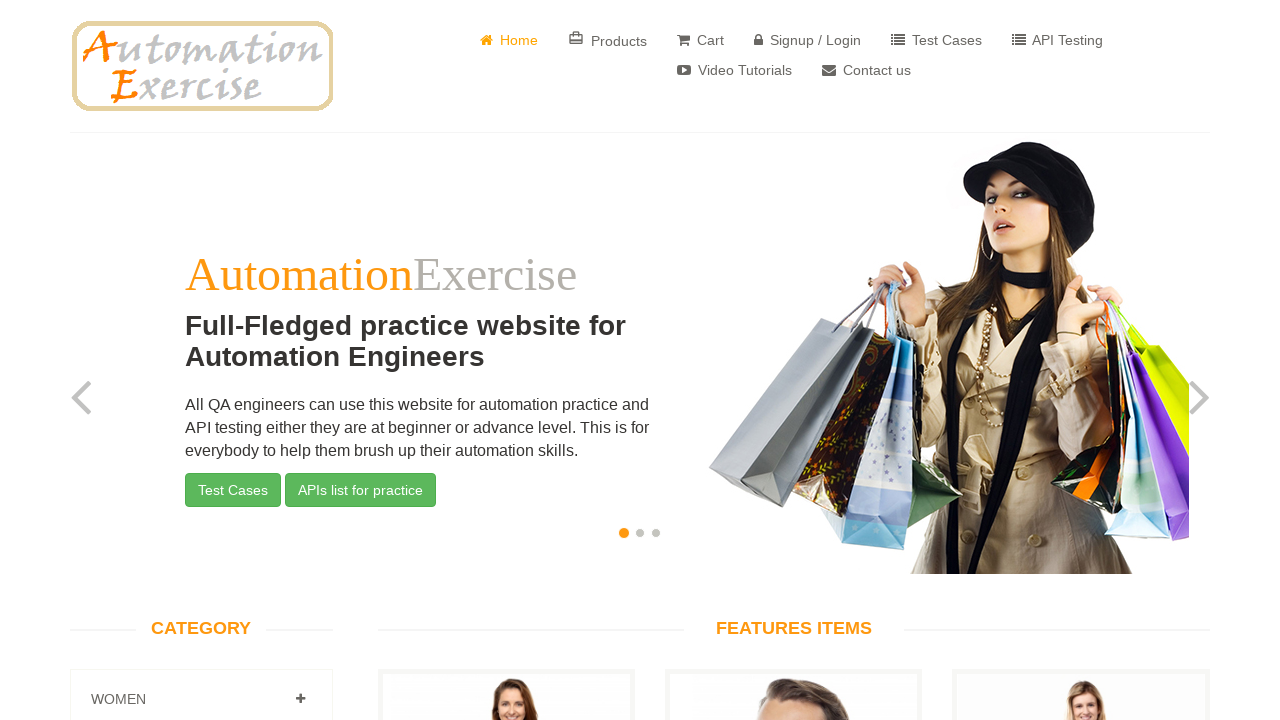

Clicked on Products link at (608, 40) on xpath=//*[text()=' Products']
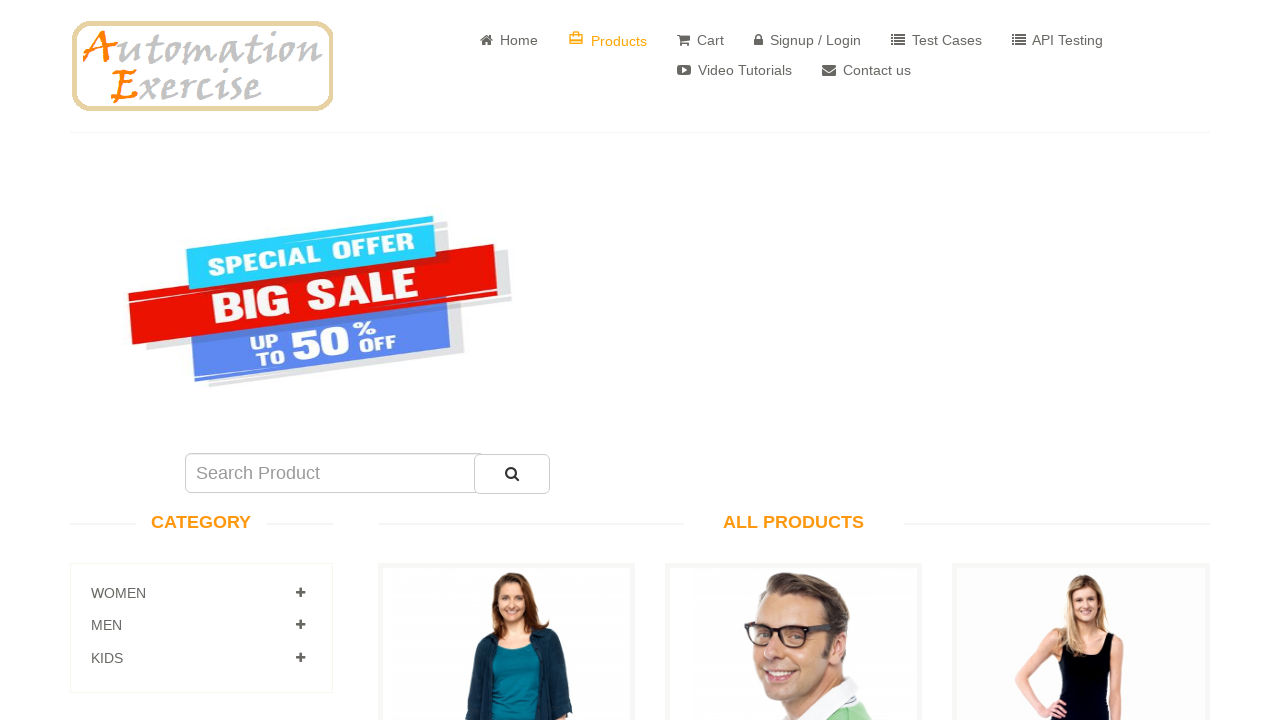

Located the special offer image element
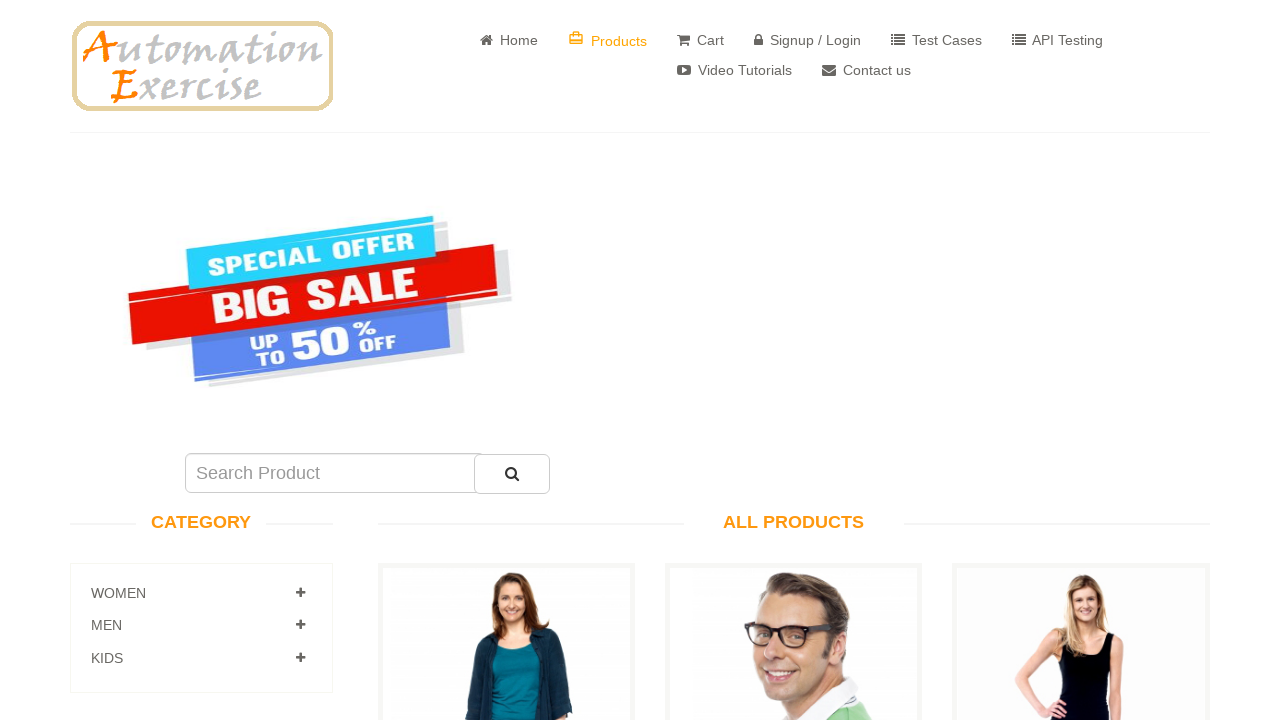

Waited for special offer image to become visible
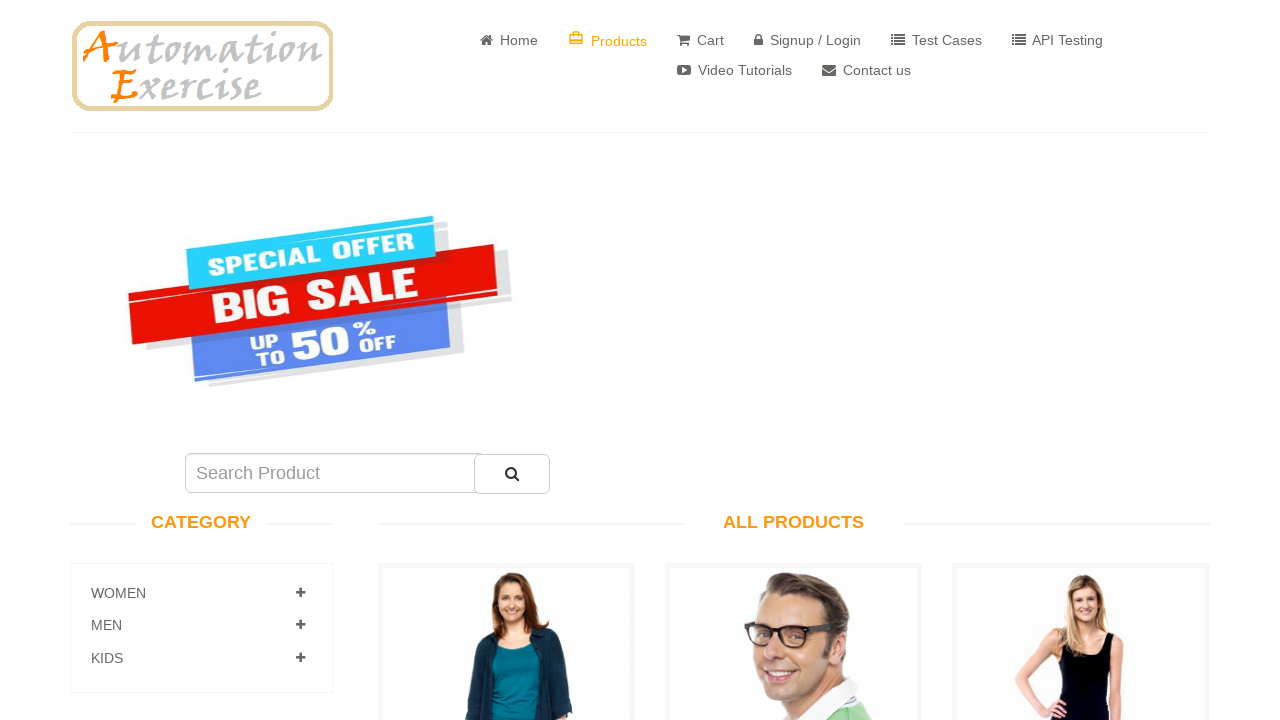

Verified that special offer image is displayed
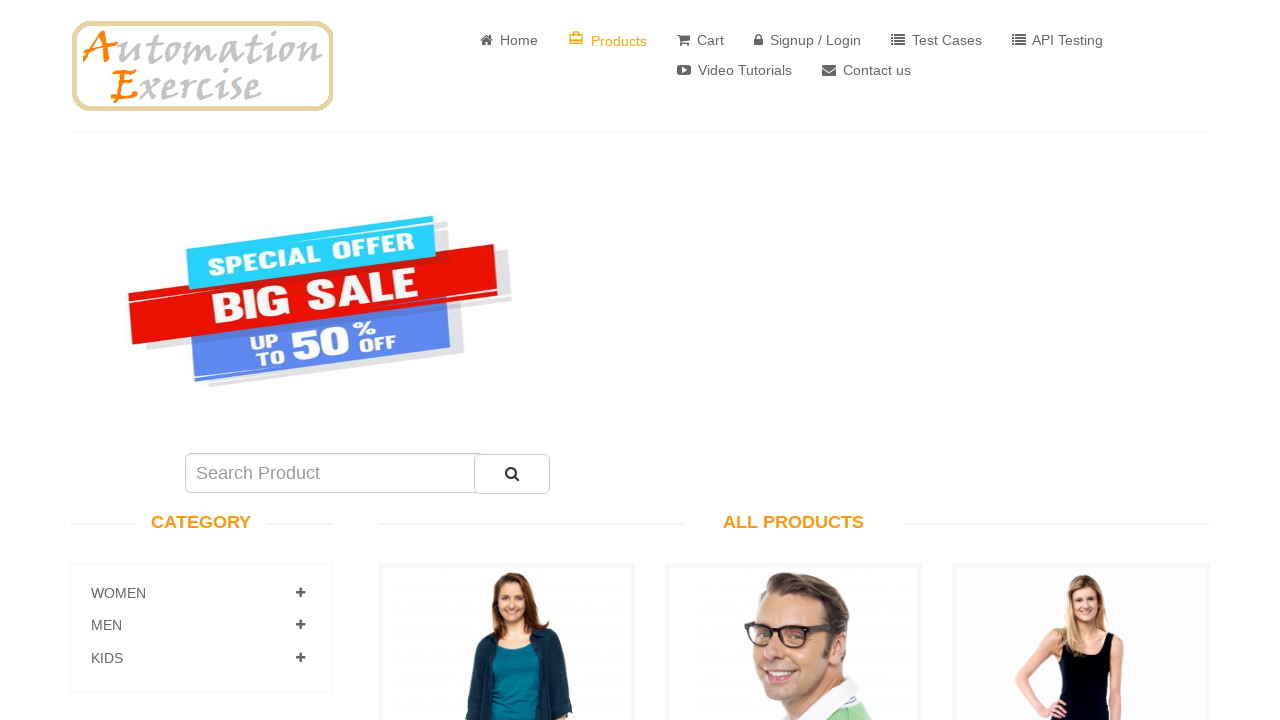

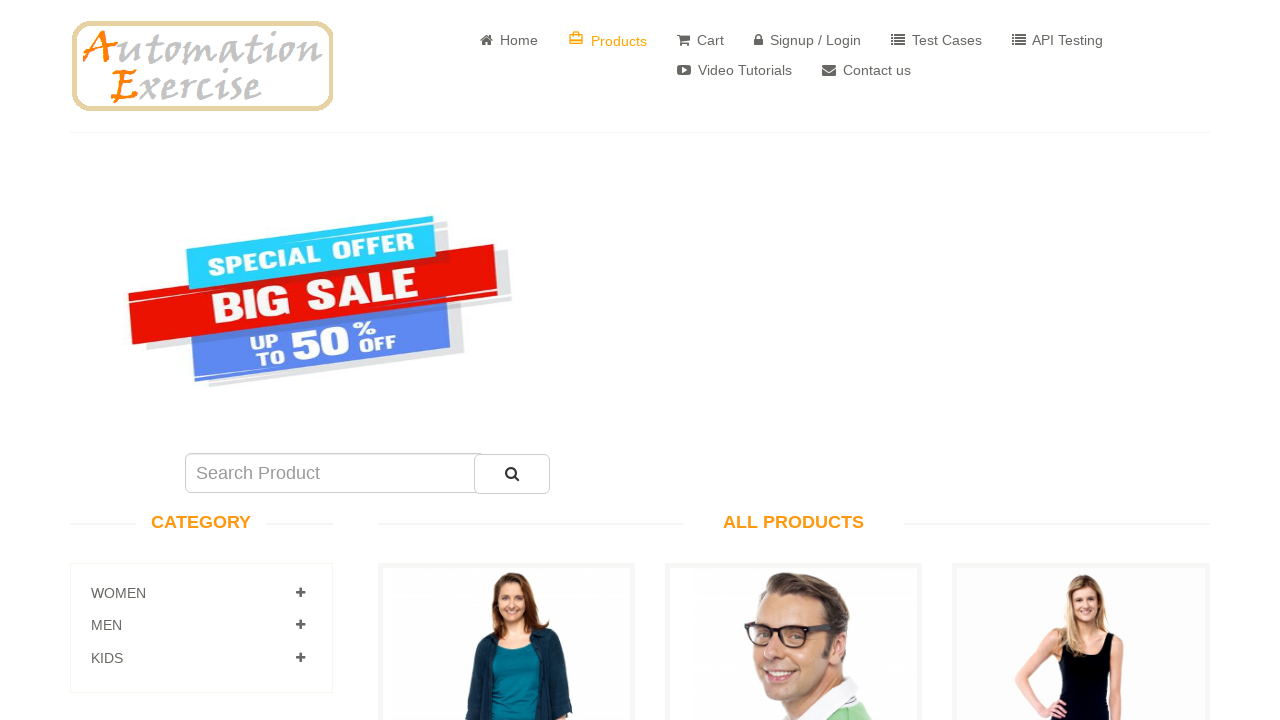